Tests the scientific calculator on calculator.net by clicking various number and operation buttons to perform a subtraction calculation

Starting URL: https://www.calculator.net/

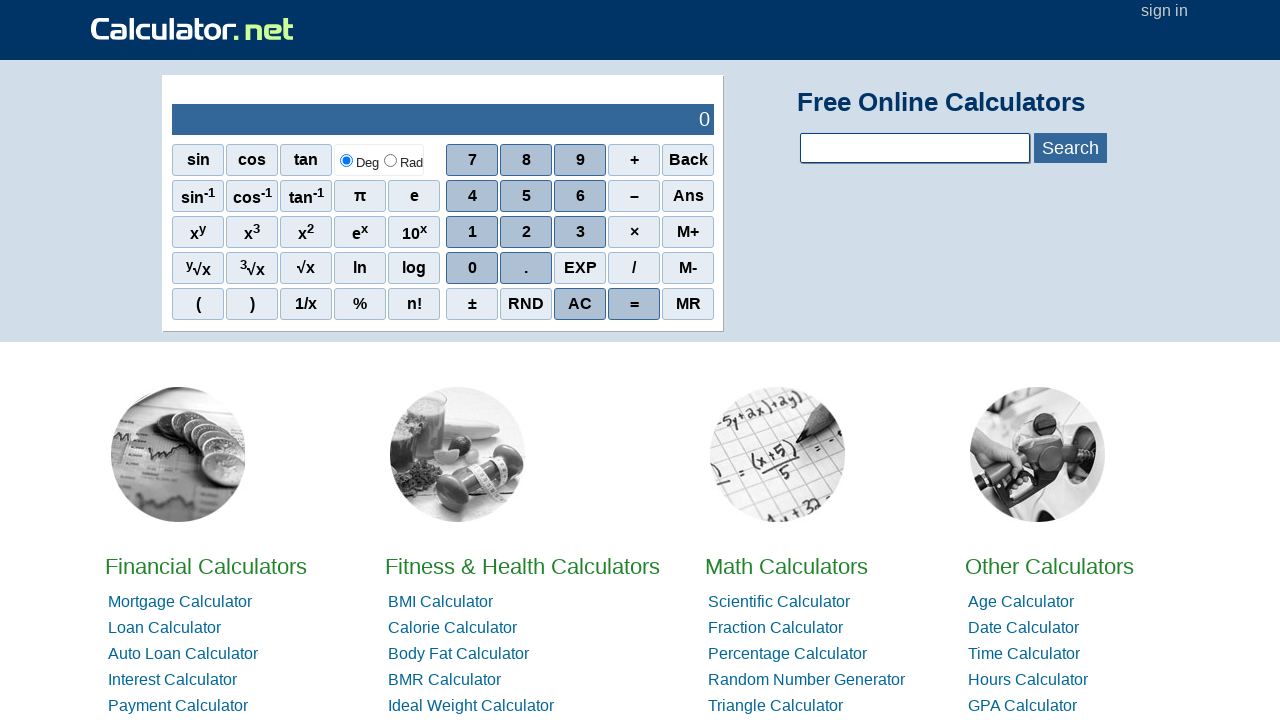

Clicked first digit of first number at (526, 232) on xpath=//*[@id='sciout']/tbody/tr[2]/td[2]/div/div[3]/span[2]
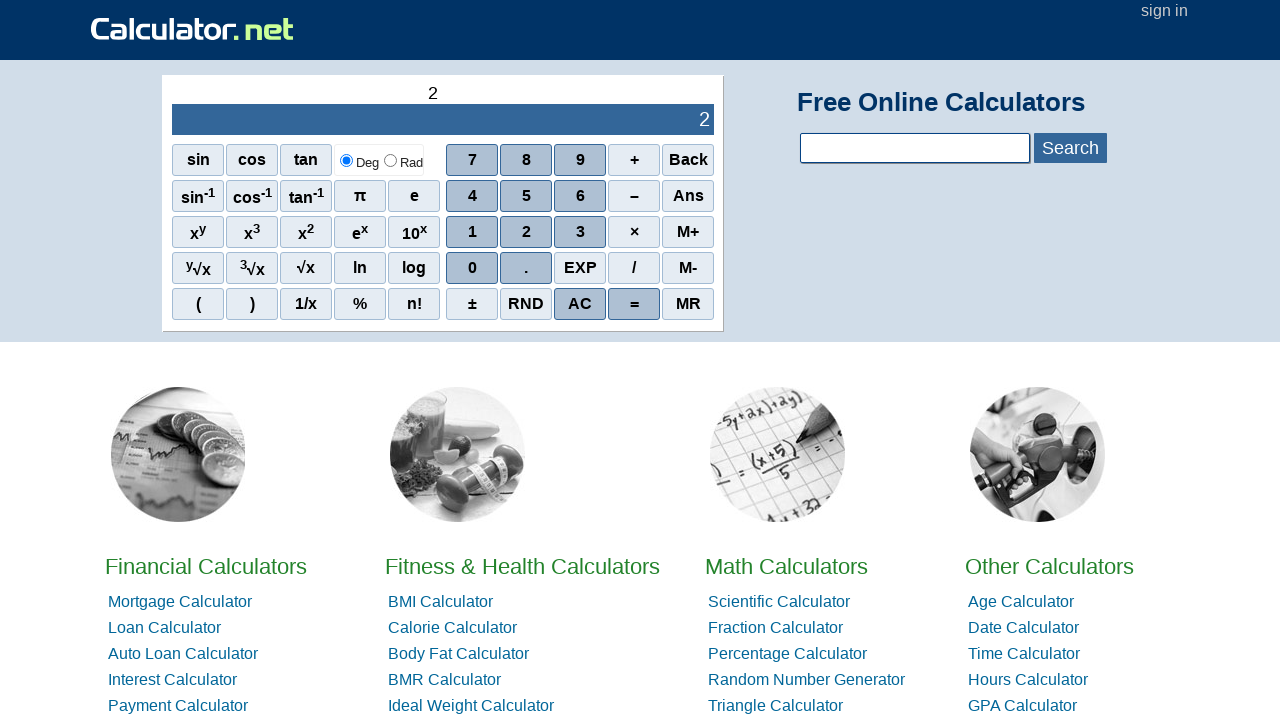

Clicked second digit of first number at (580, 232) on xpath=//*[@id='sciout']/tbody/tr[2]/td[2]/div/div[3]/span[3]
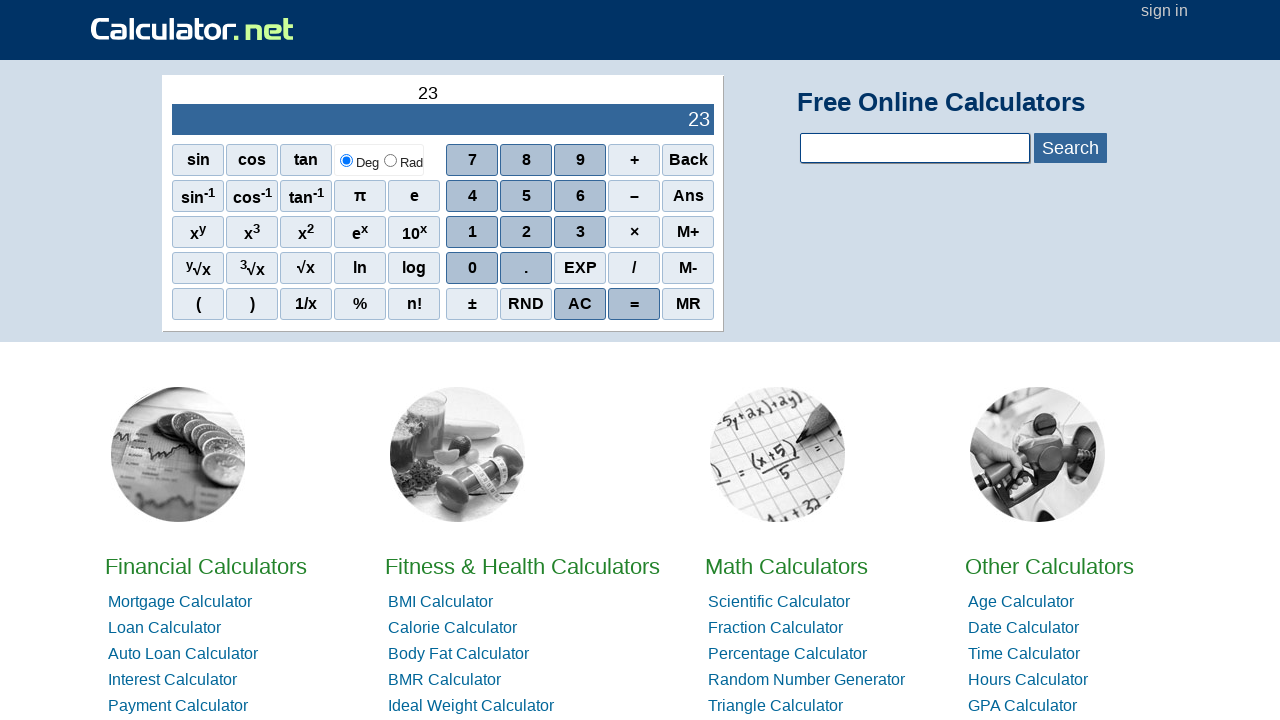

Clicked third digit of first number at (472, 196) on xpath=//*[@id='sciout']/tbody/tr[2]/td[2]/div/div[2]/span[1]
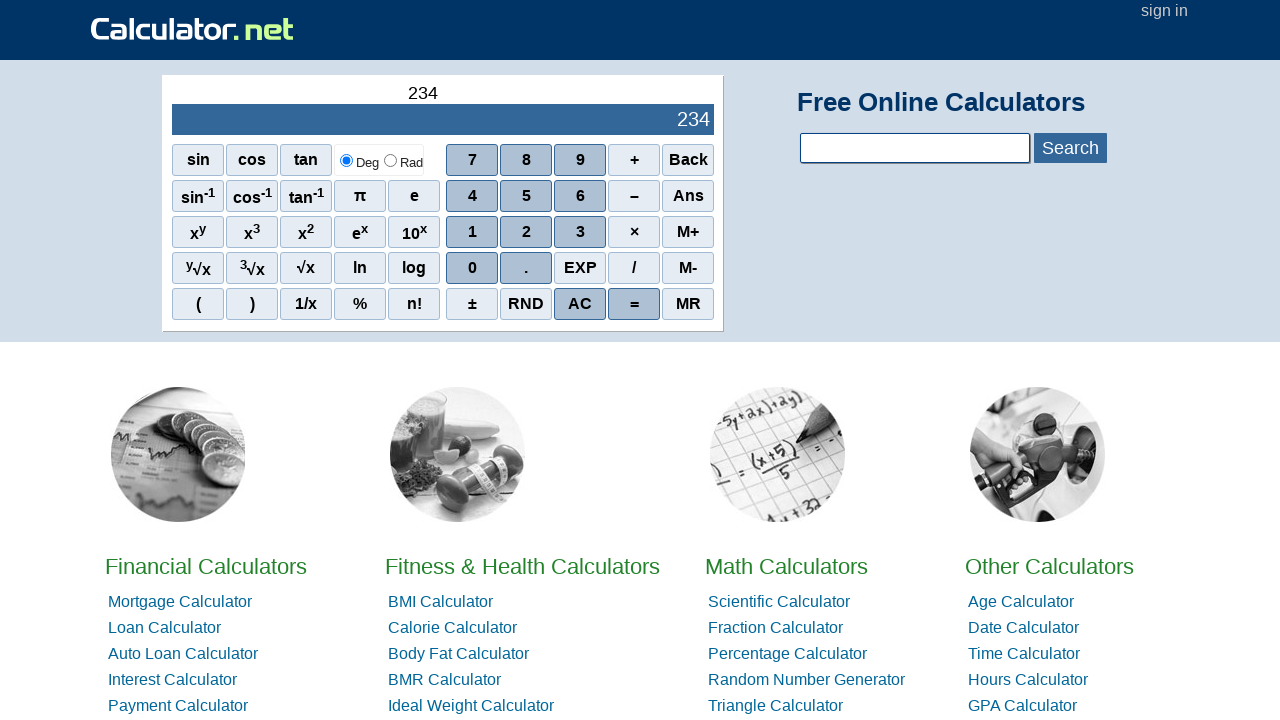

Clicked fourth digit of first number at (526, 160) on xpath=//*[@id='sciout']/tbody/tr[2]/td[2]/div/div[1]/span[2]
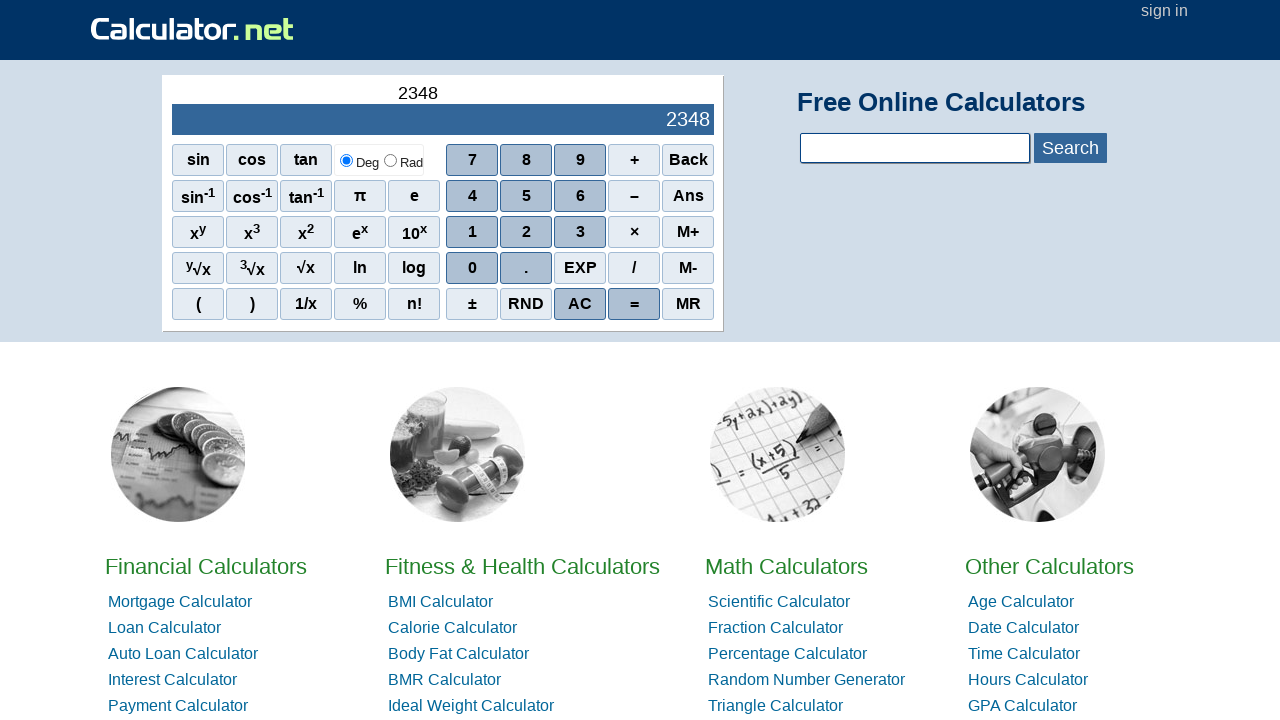

Clicked fifth digit of first number at (526, 232) on xpath=//*[@id='sciout']/tbody/tr[2]/td[2]/div/div[3]/span[2]
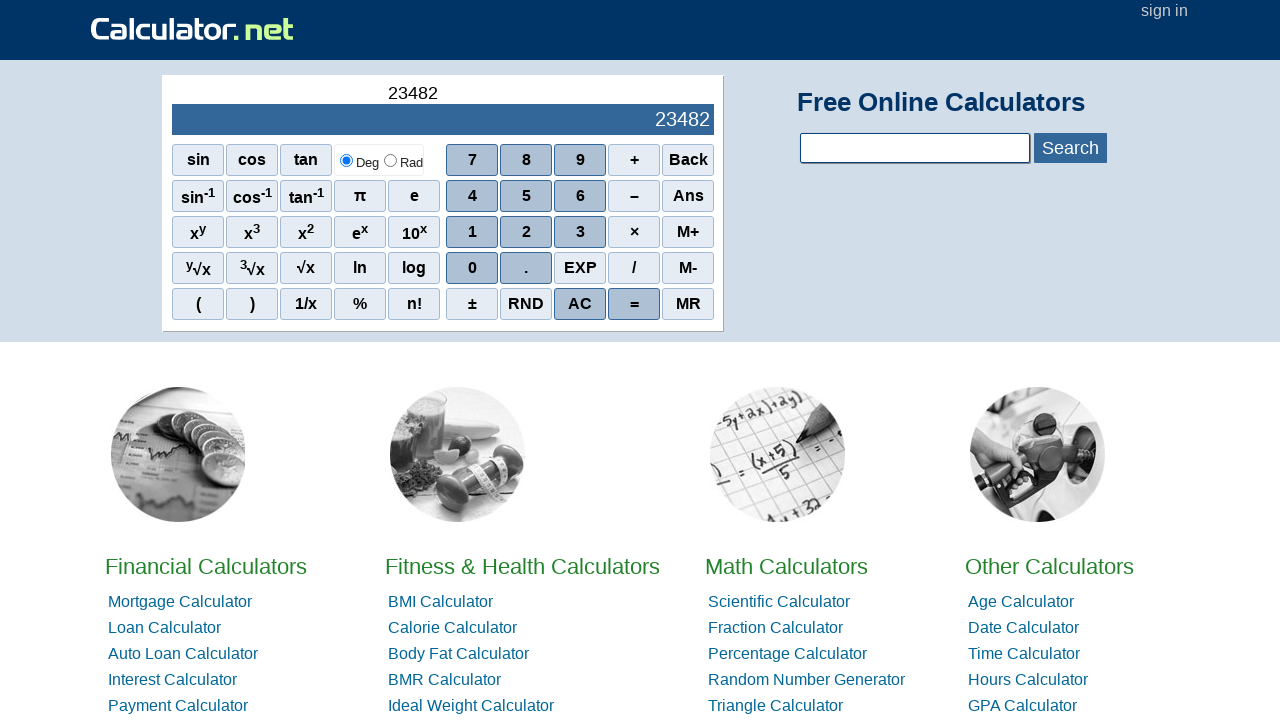

Clicked sixth digit of first number at (580, 232) on xpath=//*[@id='sciout']/tbody/tr[2]/td[2]/div/div[3]/span[3]
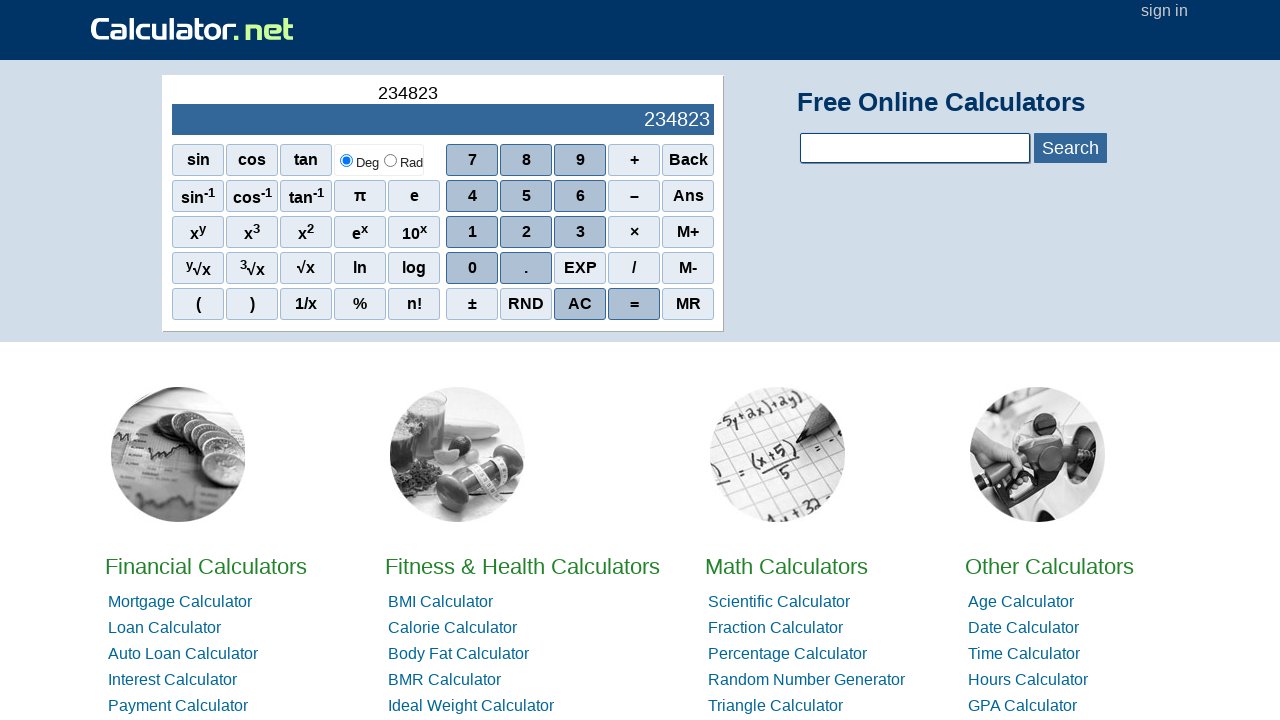

Clicked subtraction operator (first click) at (634, 196) on xpath=//*[@id='sciout']/tbody/tr[2]/td[2]/div/div[2]/span[4]
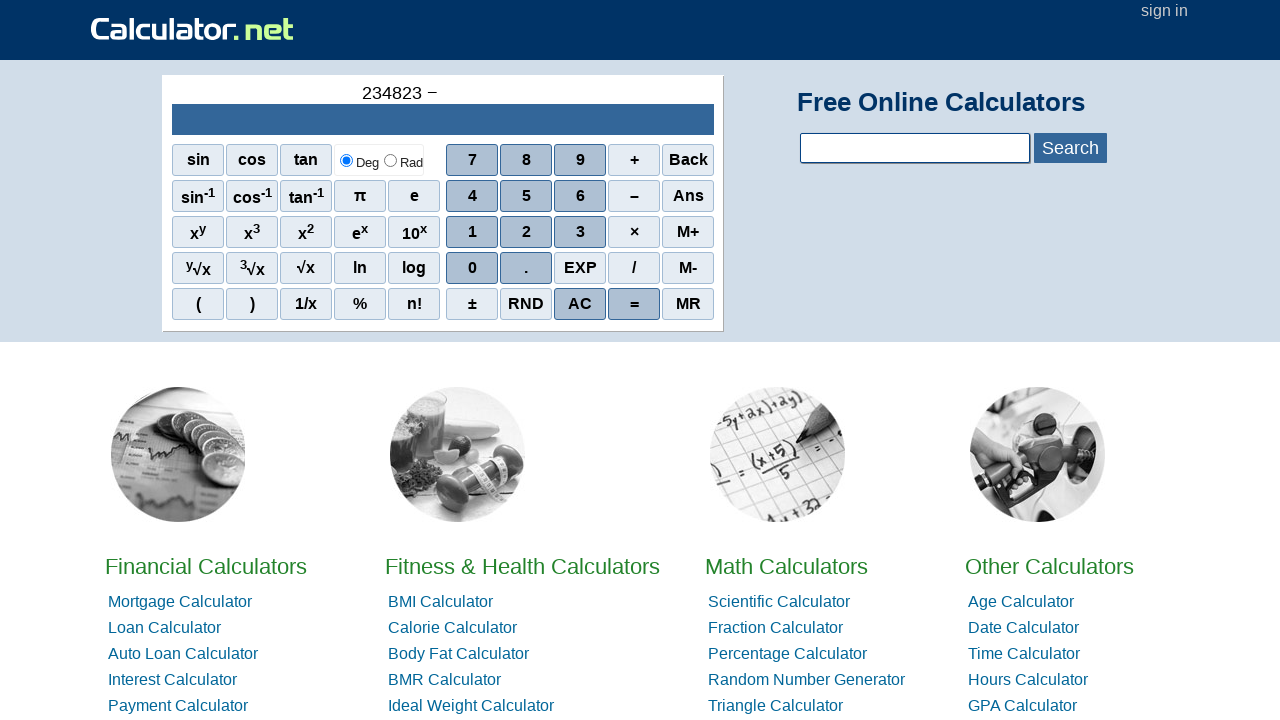

Clicked subtraction operator (second click) at (634, 196) on xpath=//*[@id='sciout']/tbody/tr[2]/td[2]/div/div[2]/span[4]
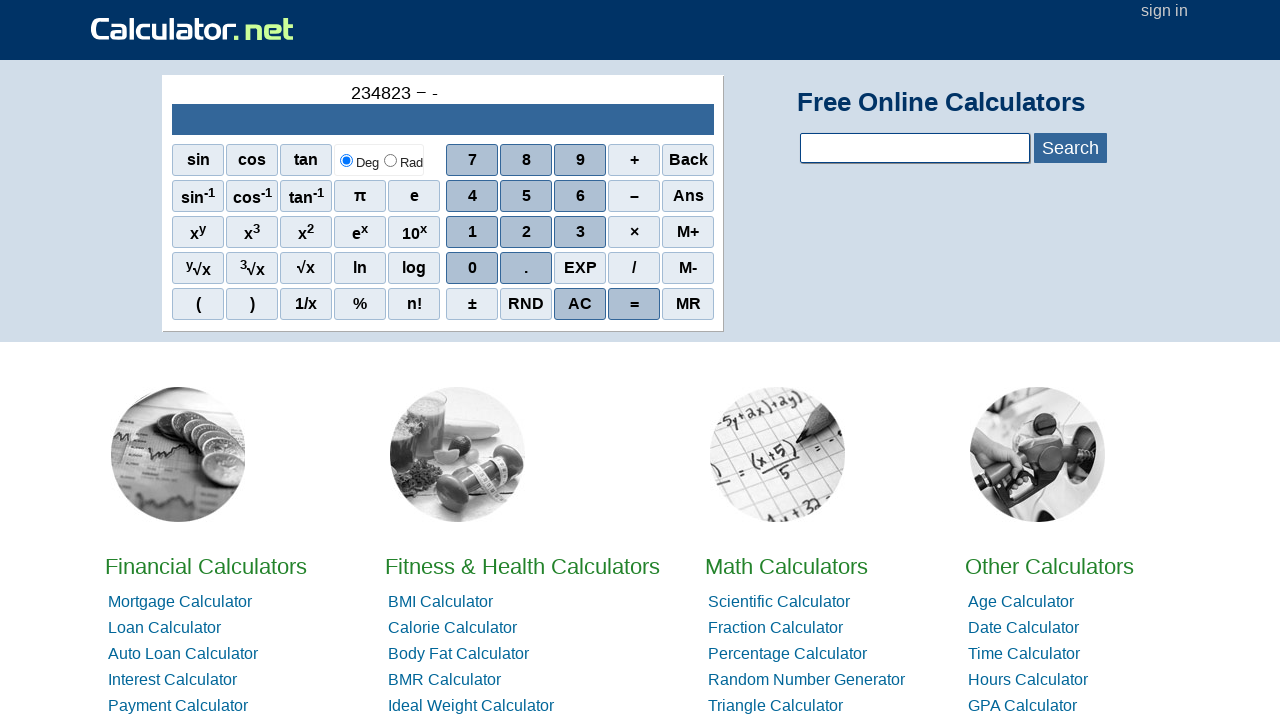

Clicked first digit of second number at (526, 232) on xpath=//*[@id='sciout']/tbody/tr[2]/td[2]/div/div[3]/span[2]
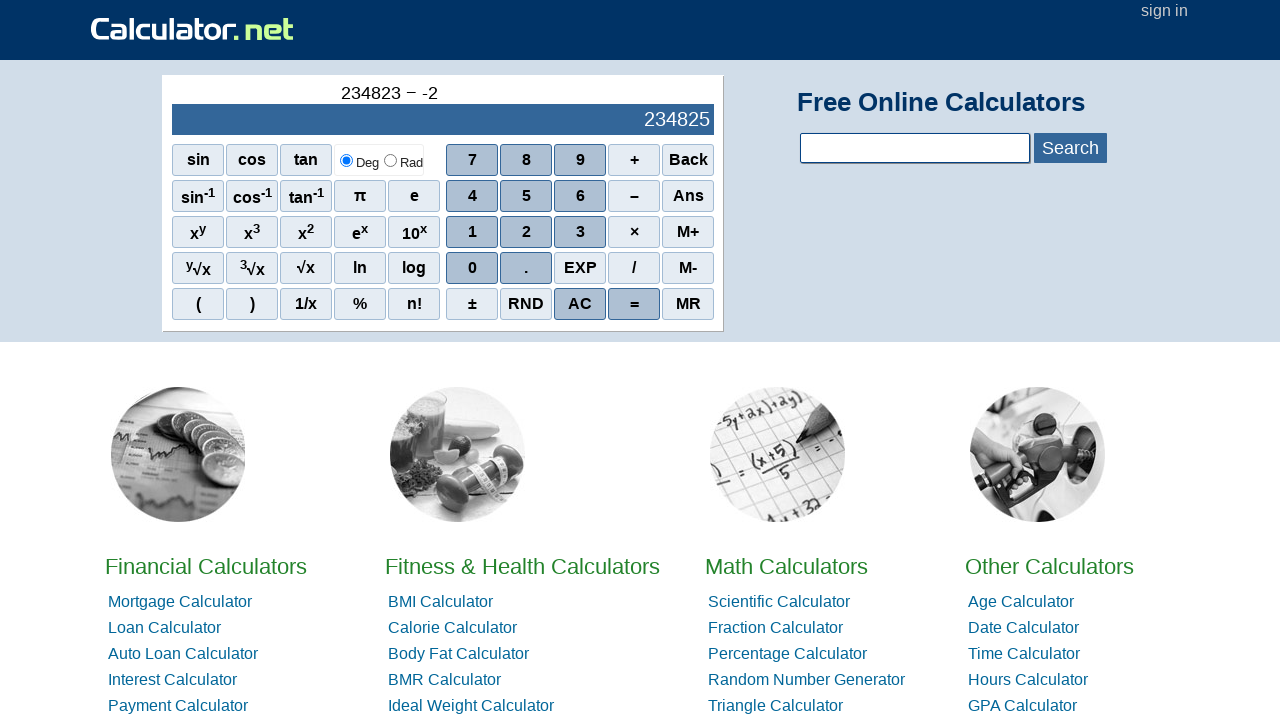

Clicked second digit of second number at (580, 232) on xpath=//*[@id='sciout']/tbody/tr[2]/td[2]/div/div[3]/span[3]
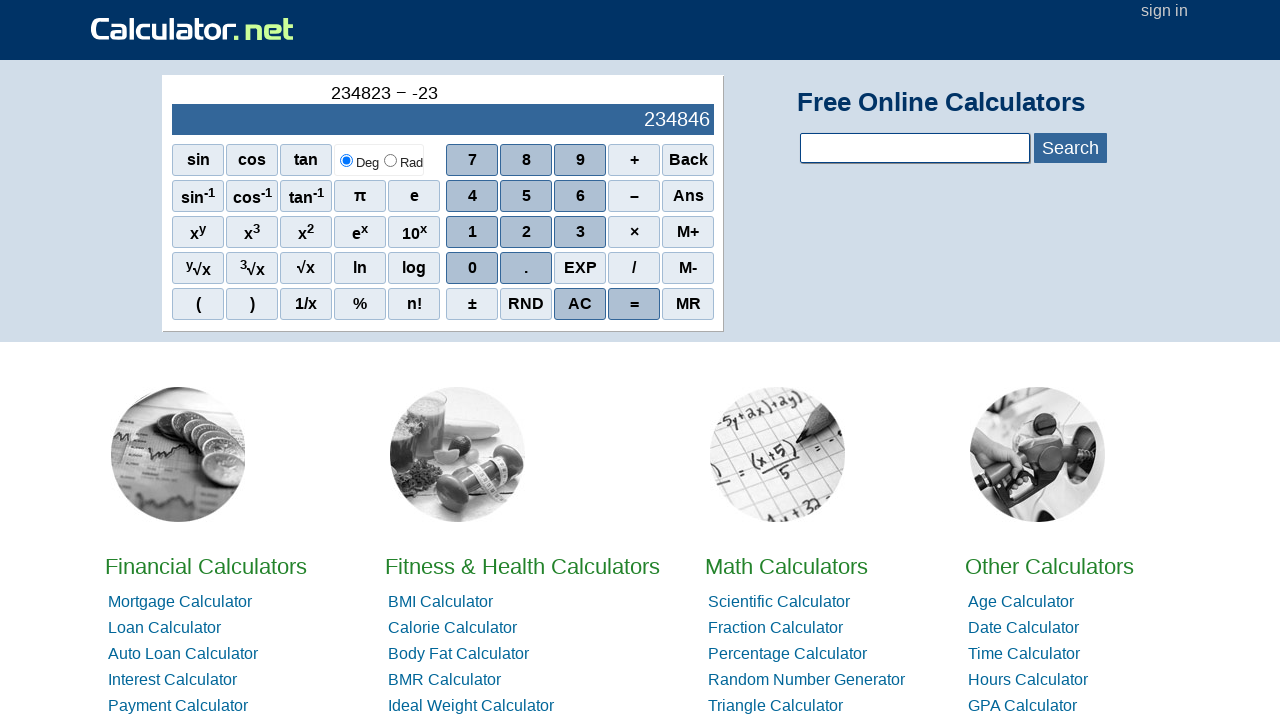

Clicked third digit of second number at (472, 268) on xpath=//*[@id='sciout']/tbody/tr[2]/td[2]/div/div[4]/span[1]
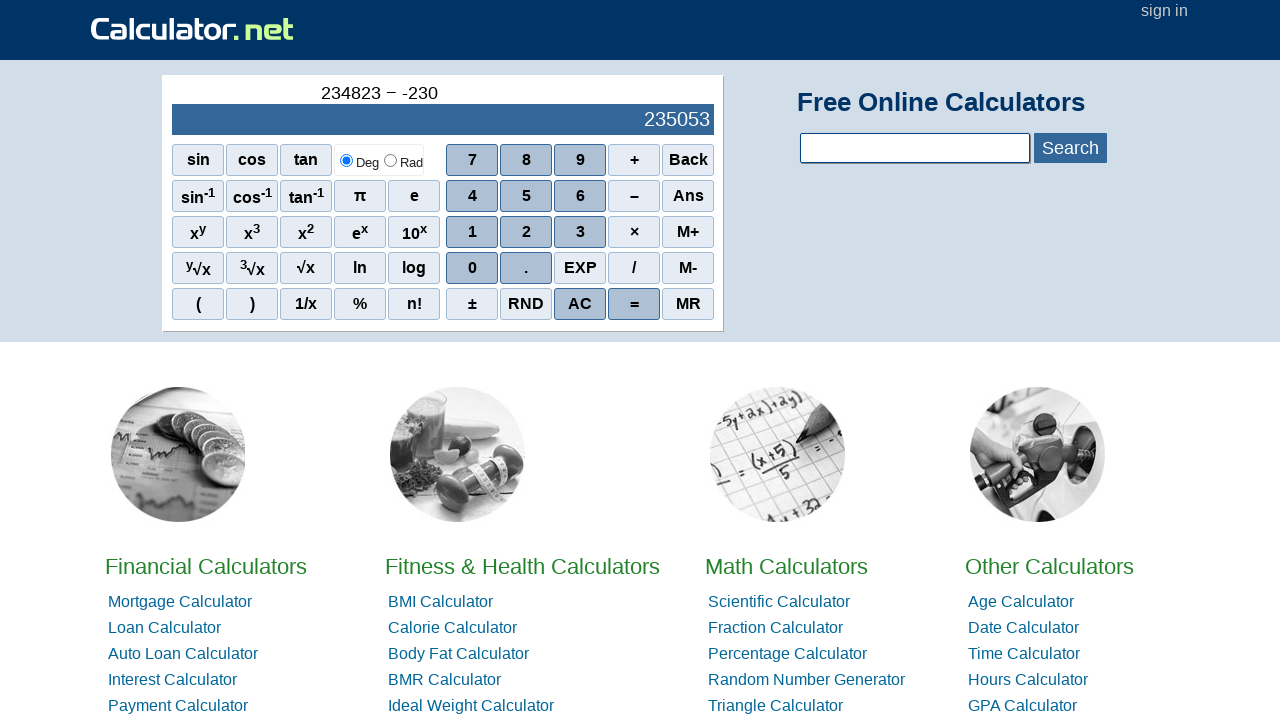

Clicked fourth digit of second number at (580, 160) on xpath=//*[@id='sciout']/tbody/tr[2]/td[2]/div/div[1]/span[3]
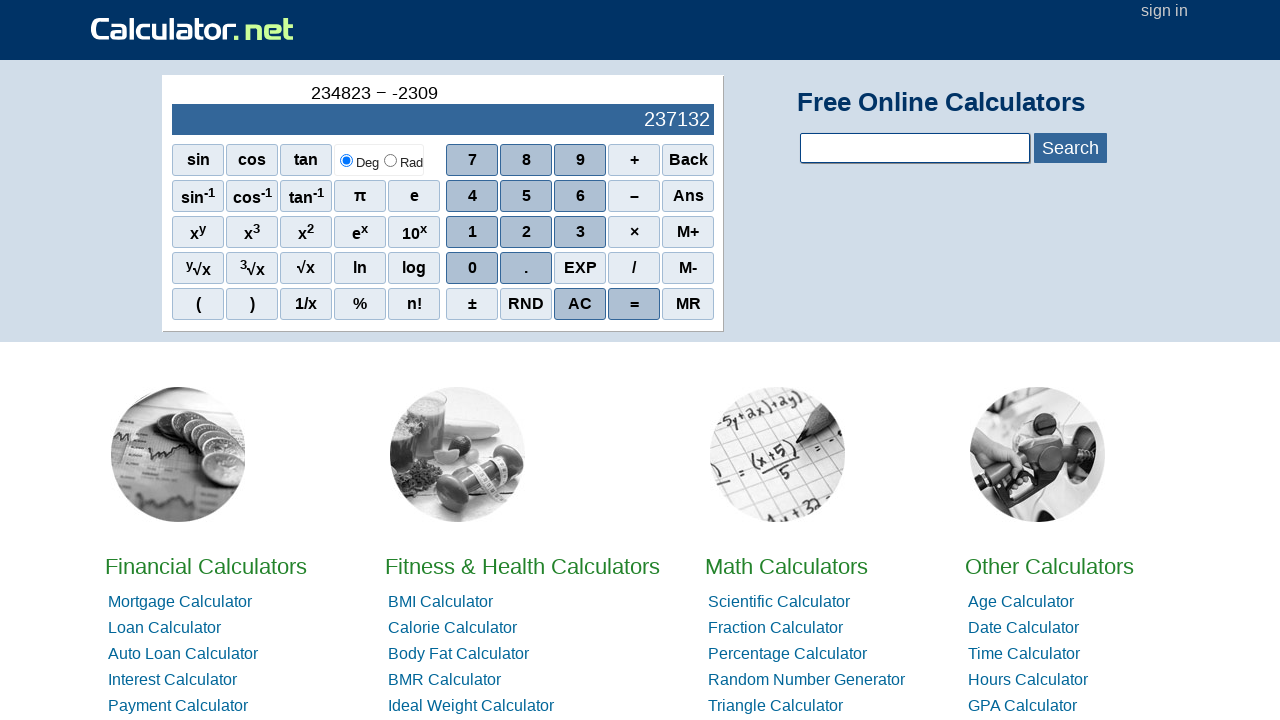

Clicked fifth digit of second number at (472, 196) on xpath=//*[@id='sciout']/tbody/tr[2]/td[2]/div/div[2]/span[1]
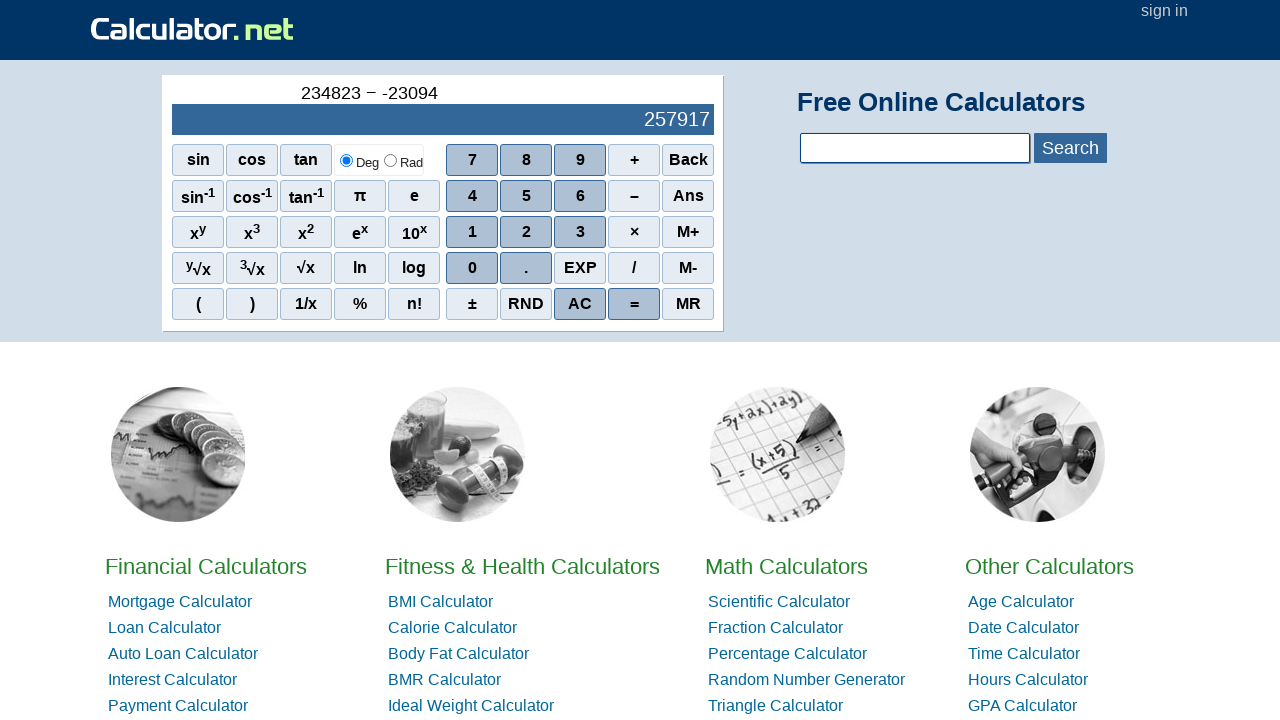

Clicked sixth digit of second number at (526, 160) on xpath=//*[@id='sciout']/tbody/tr[2]/td[2]/div/div[1]/span[2]
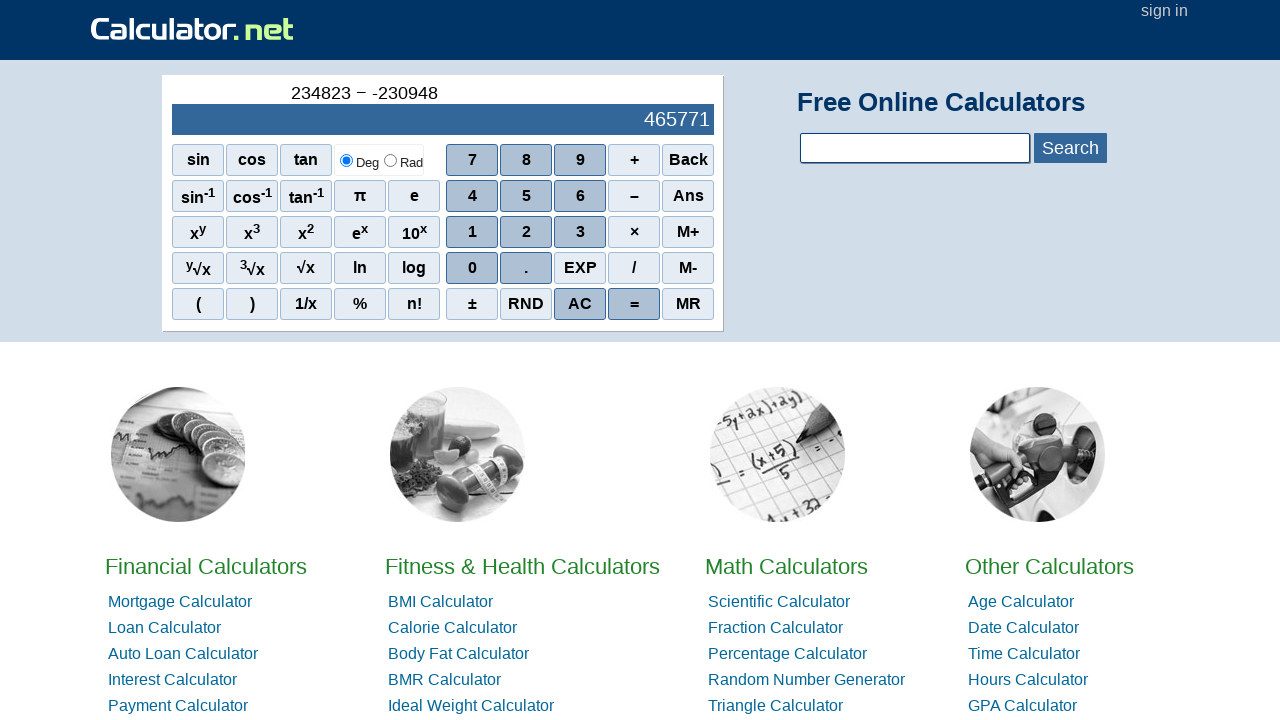

Clicked seventh digit of second number at (526, 232) on xpath=//*[@id='sciout']/tbody/tr[2]/td[2]/div/div[3]/span[2]
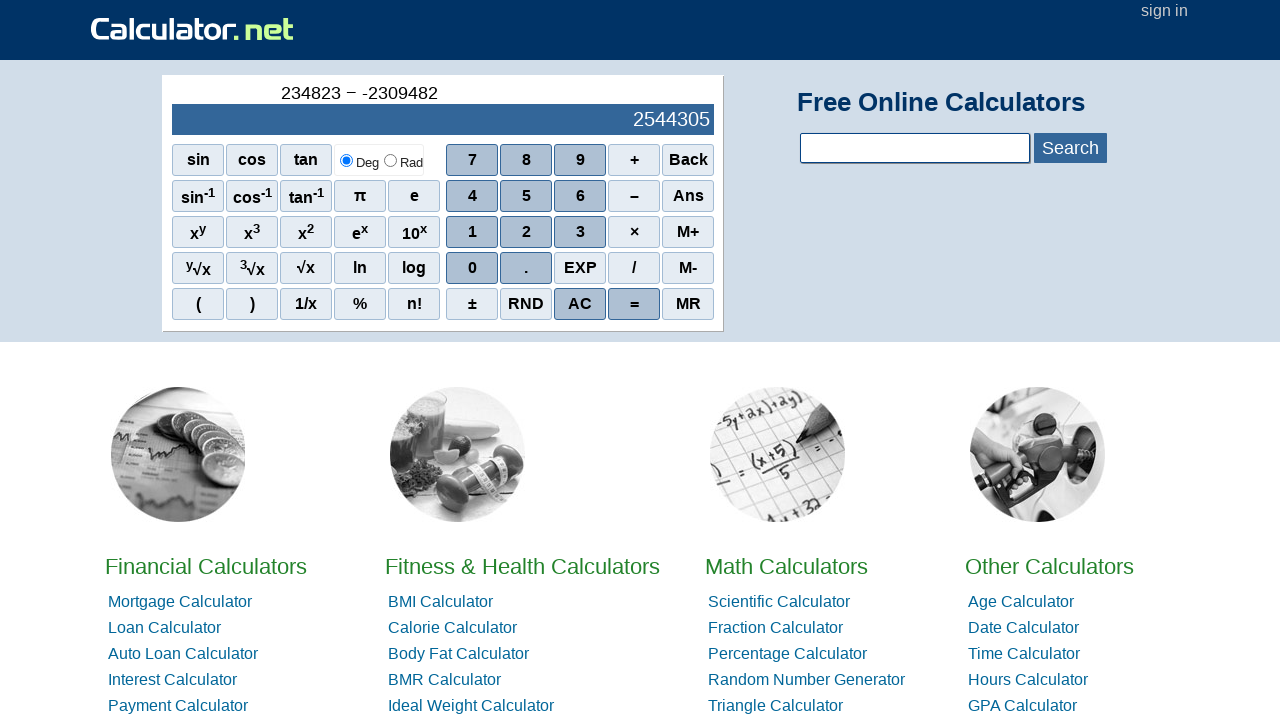

Clicked eighth digit of second number at (580, 232) on xpath=//*[@id='sciout']/tbody/tr[2]/td[2]/div/div[3]/span[3]
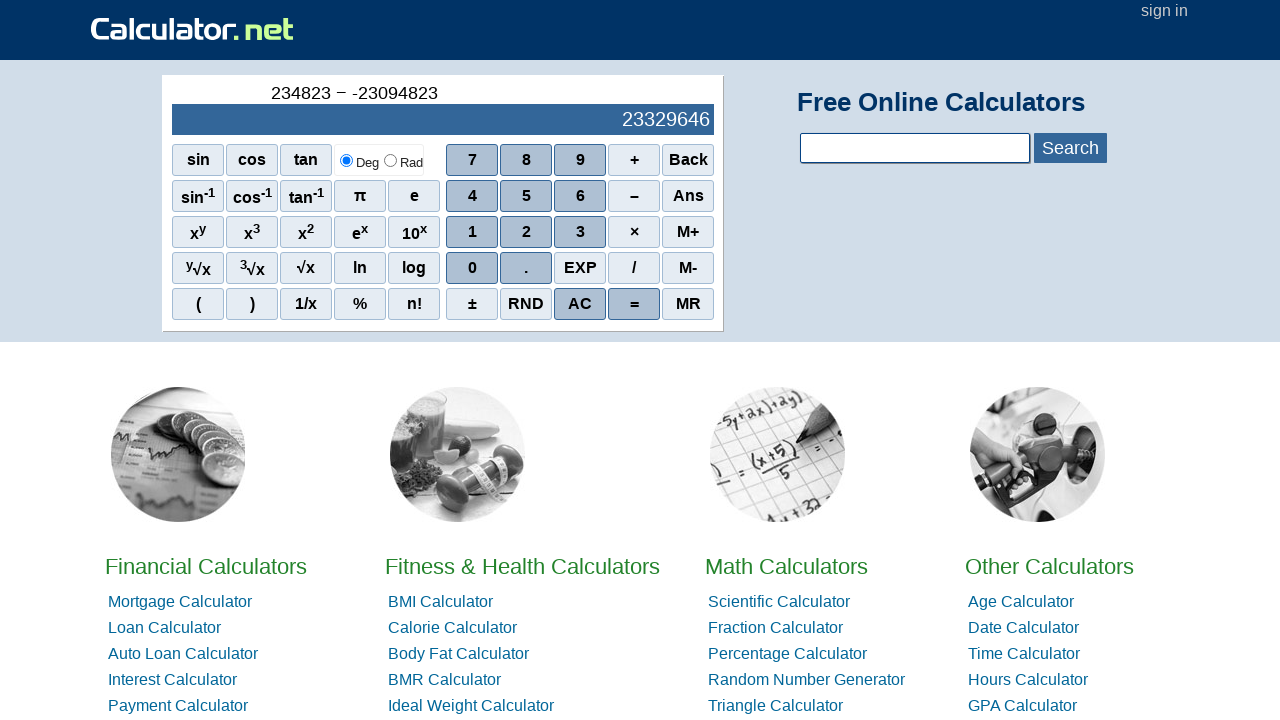

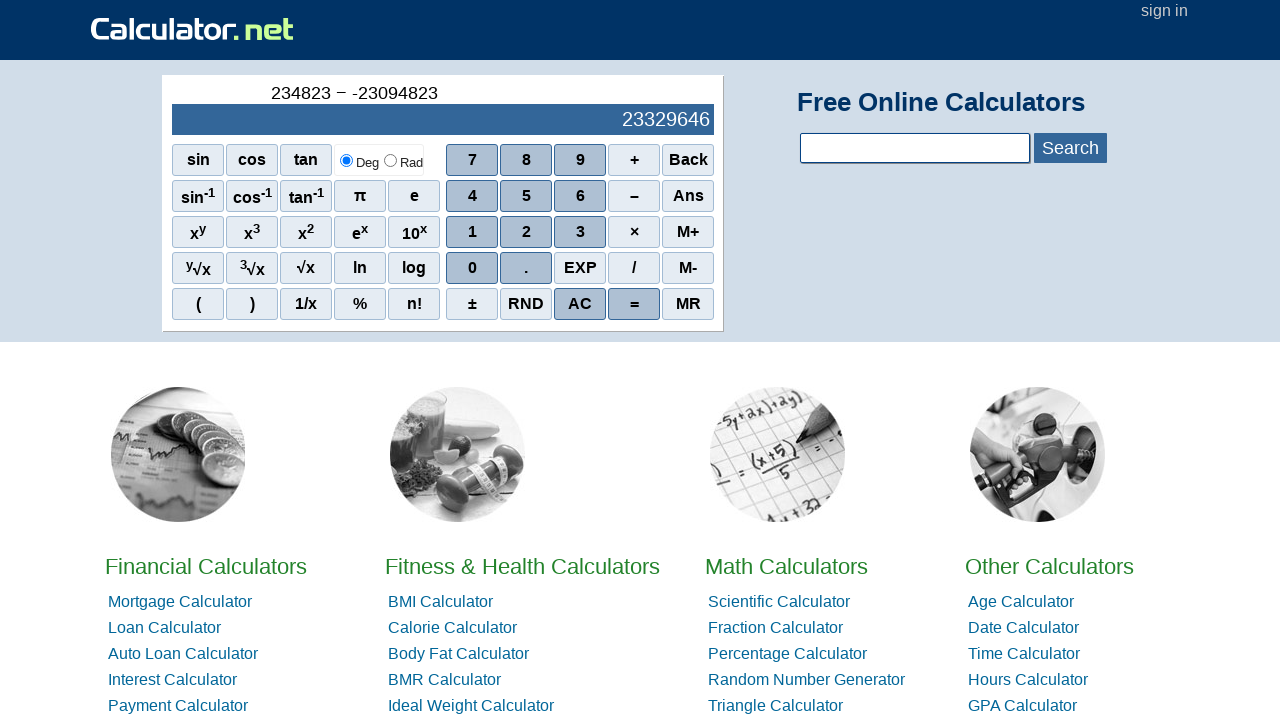